Tests drag and drop functionality by dragging a single draggable element to a droppable area

Starting URL: https://www.lambdatest.com/selenium-playground/drag-and-drop-demo

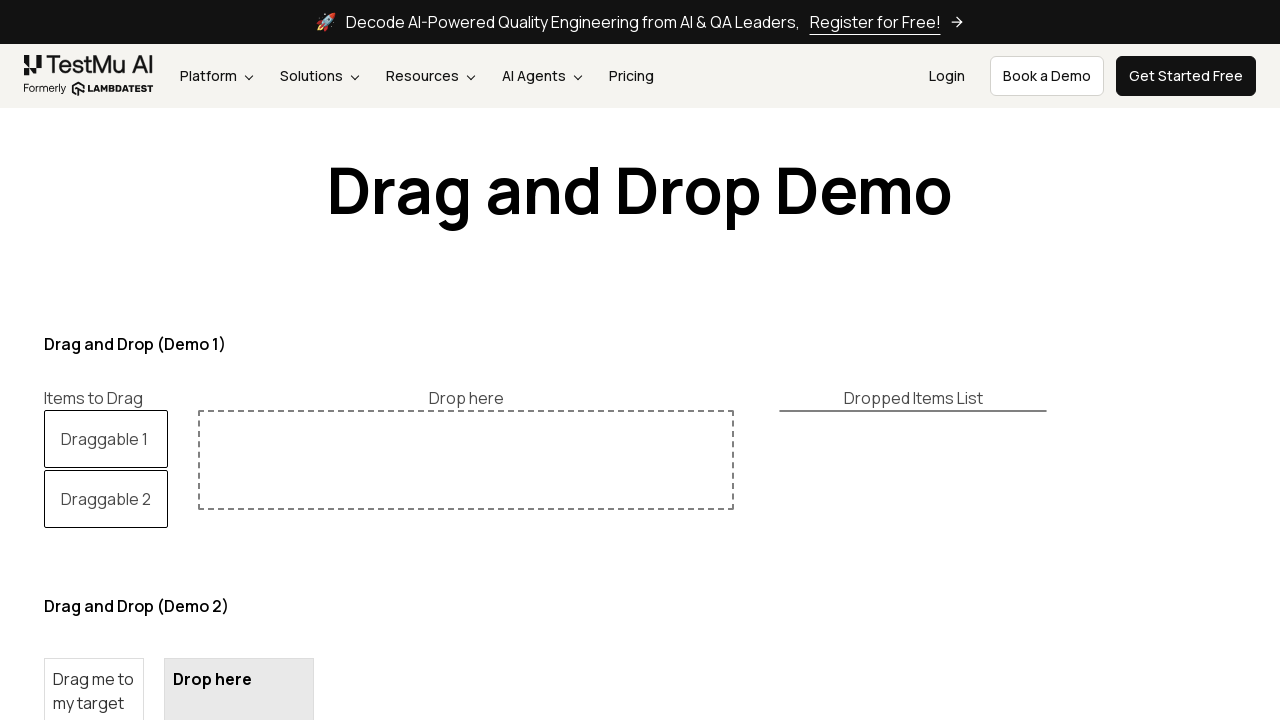

Located draggable element with id 'draggable'
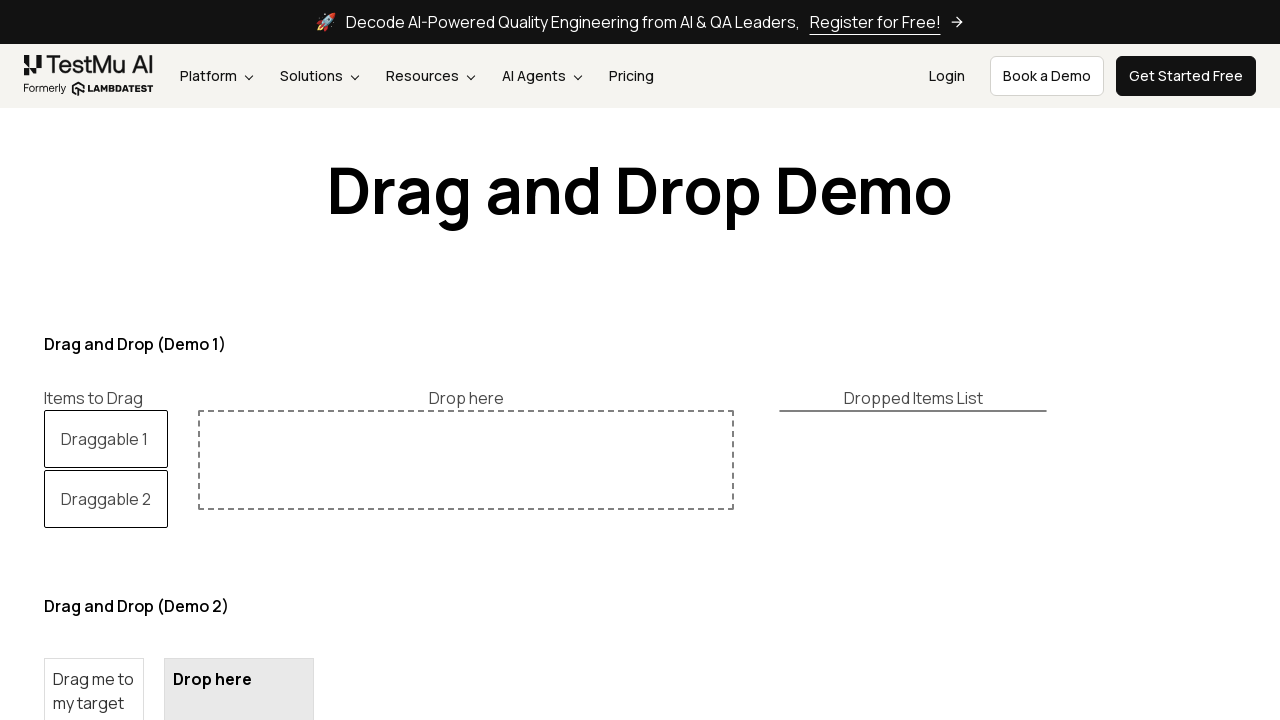

Located droppable area with id 'droppable'
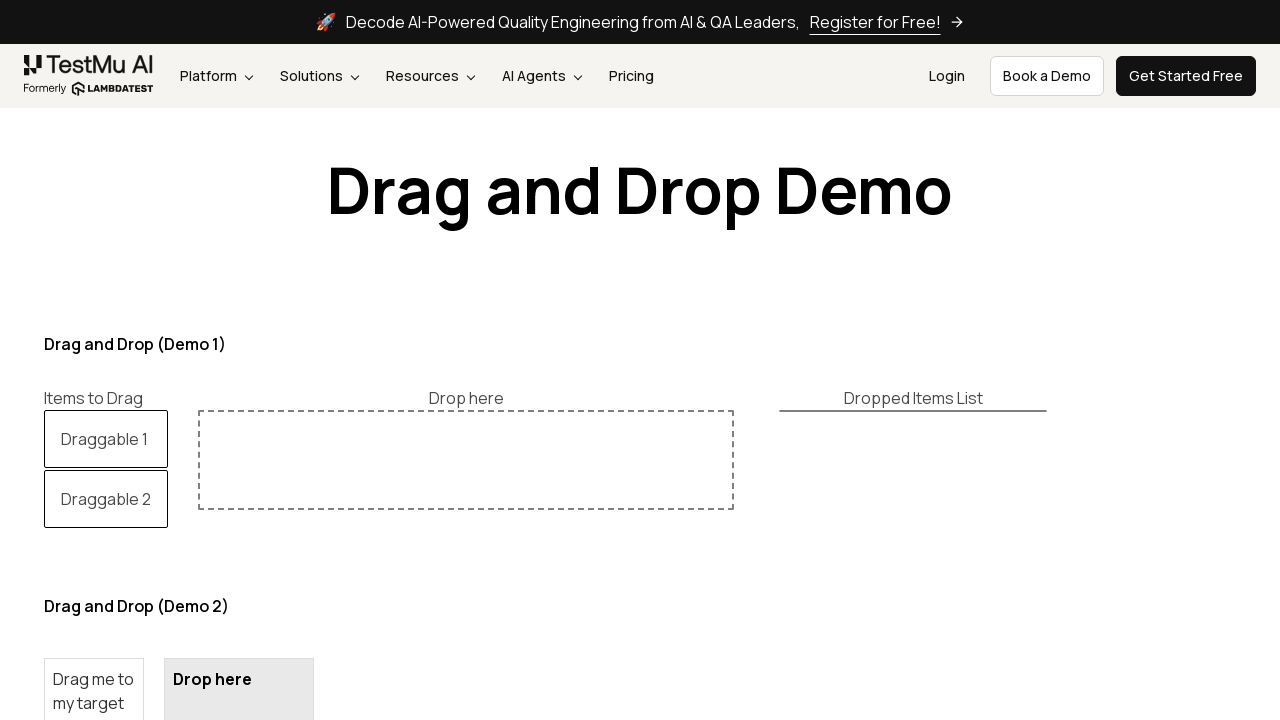

Dragged element from draggable to droppable area at (239, 645)
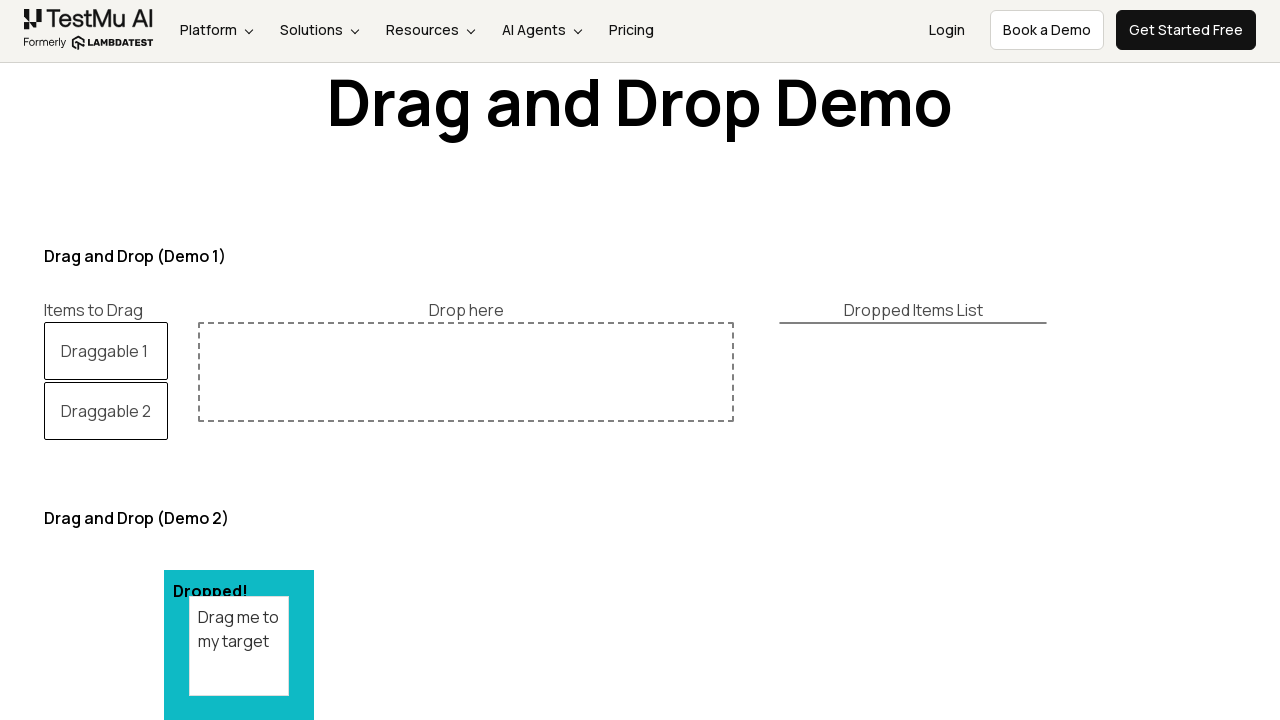

Waited 500ms for drop animation to complete
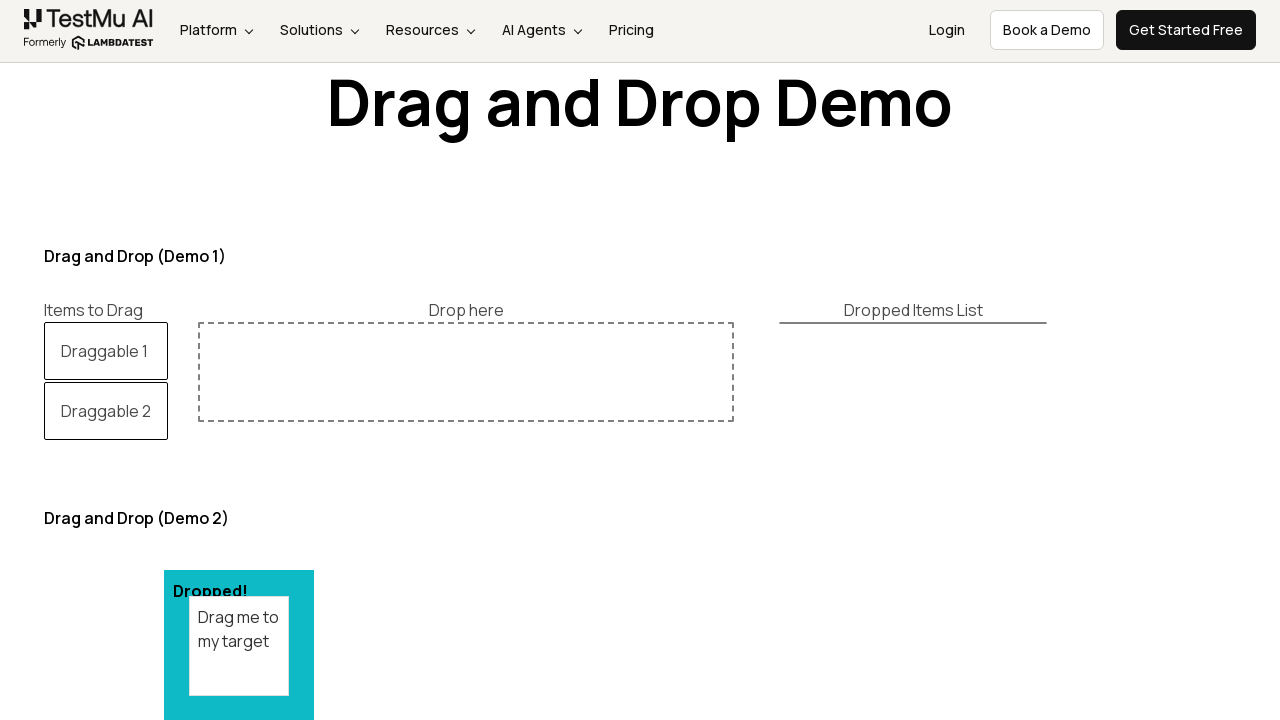

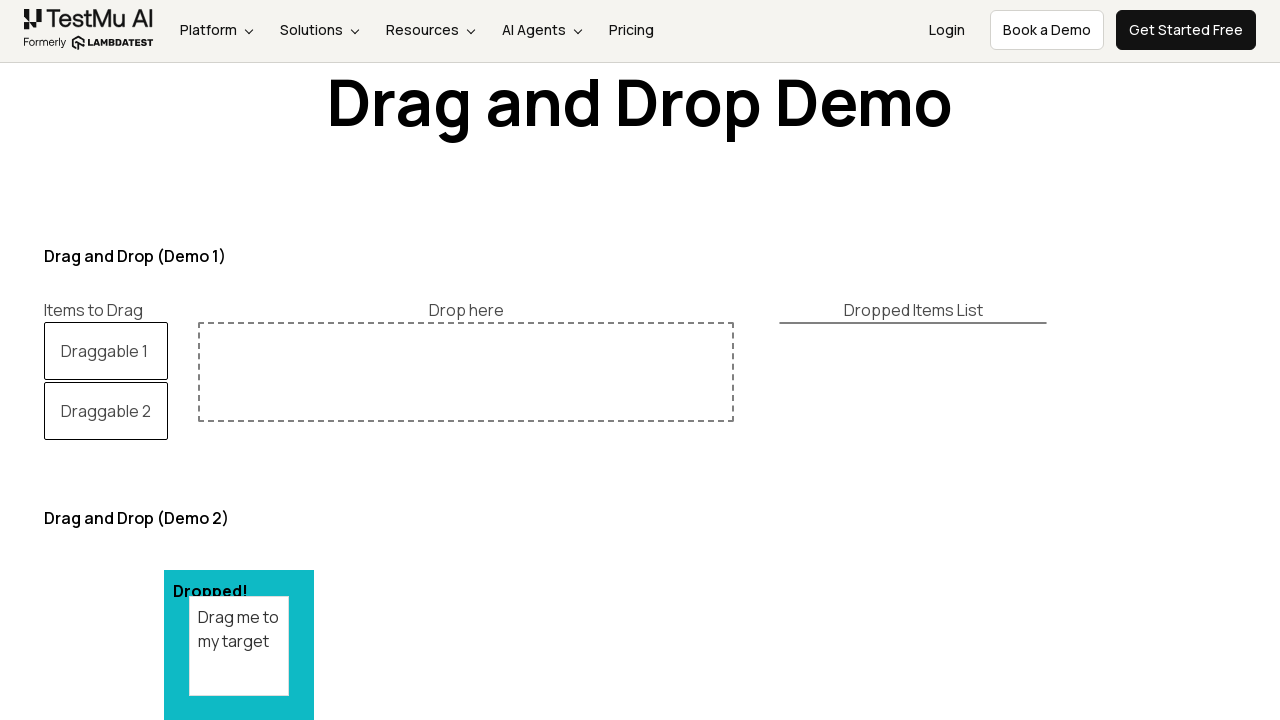